Tests adding a new todo item by entering text and clicking the add button

Starting URL: https://lambdatest.github.io/sample-todo-app/

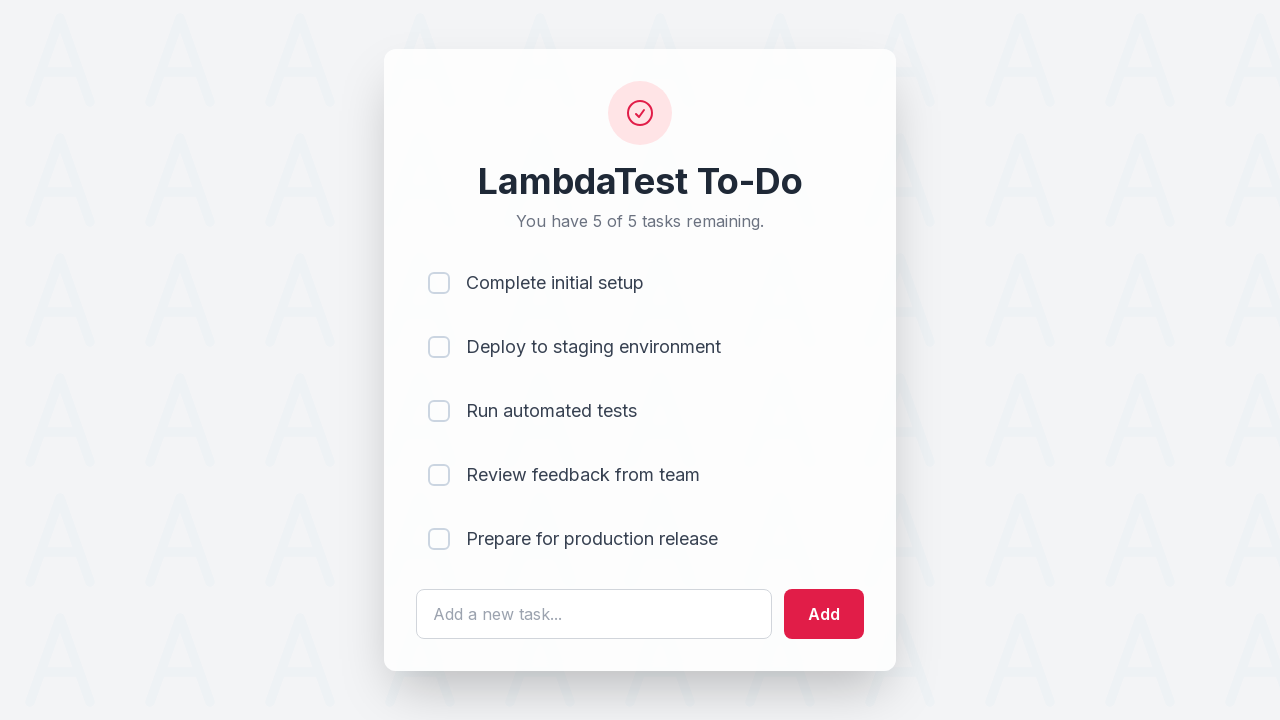

Entered 'Happy Testing at LambdaTest' in todo input field on #sampletodotext
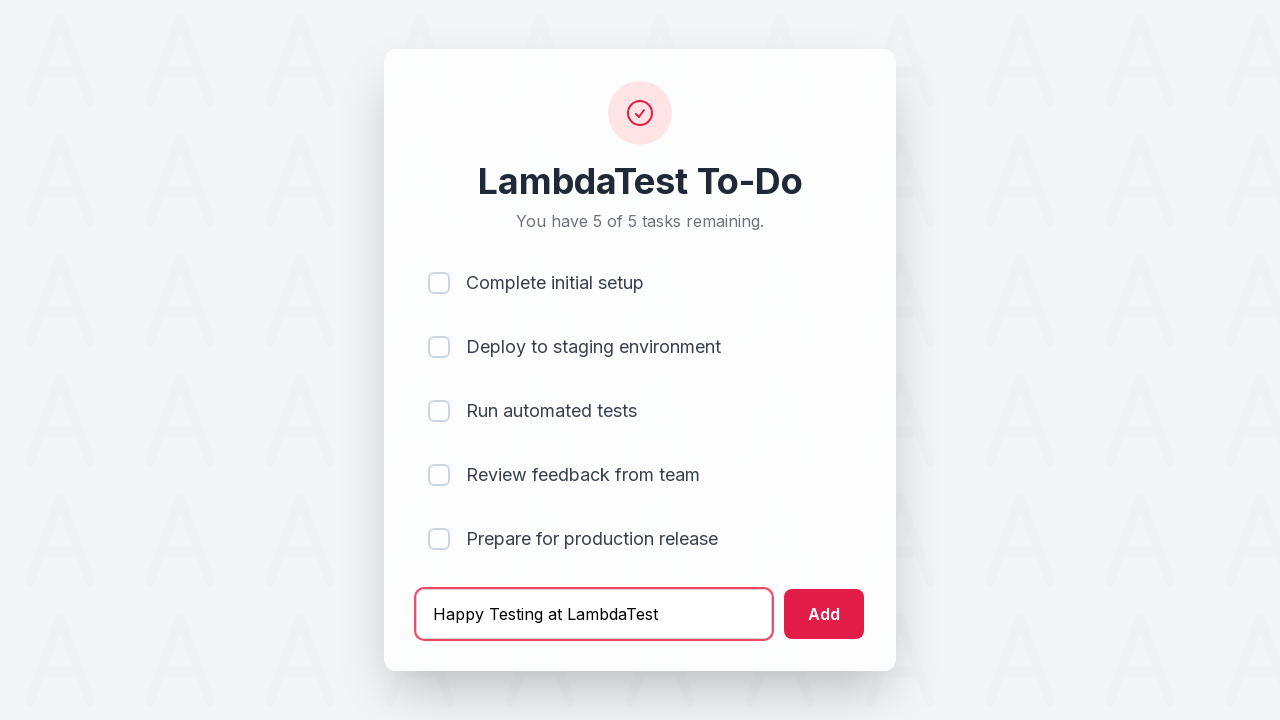

Clicked add button to create new todo item at (824, 614) on #addbutton
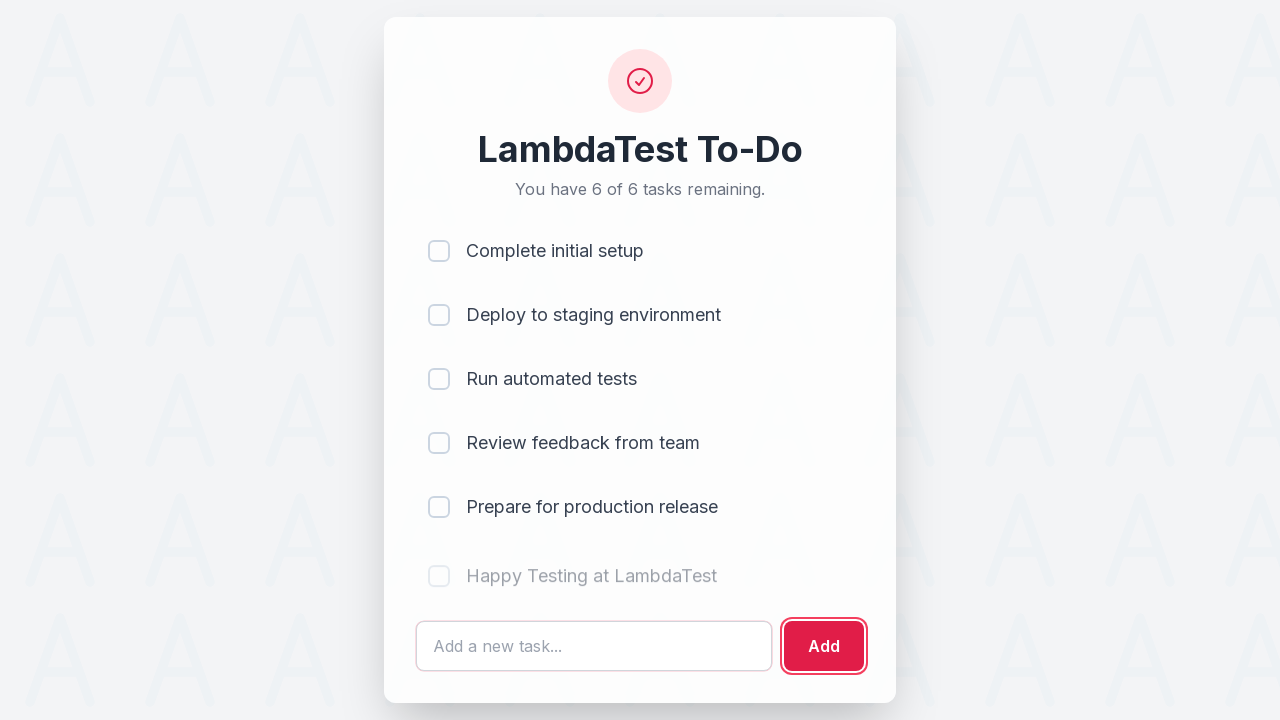

New todo item appeared on the page
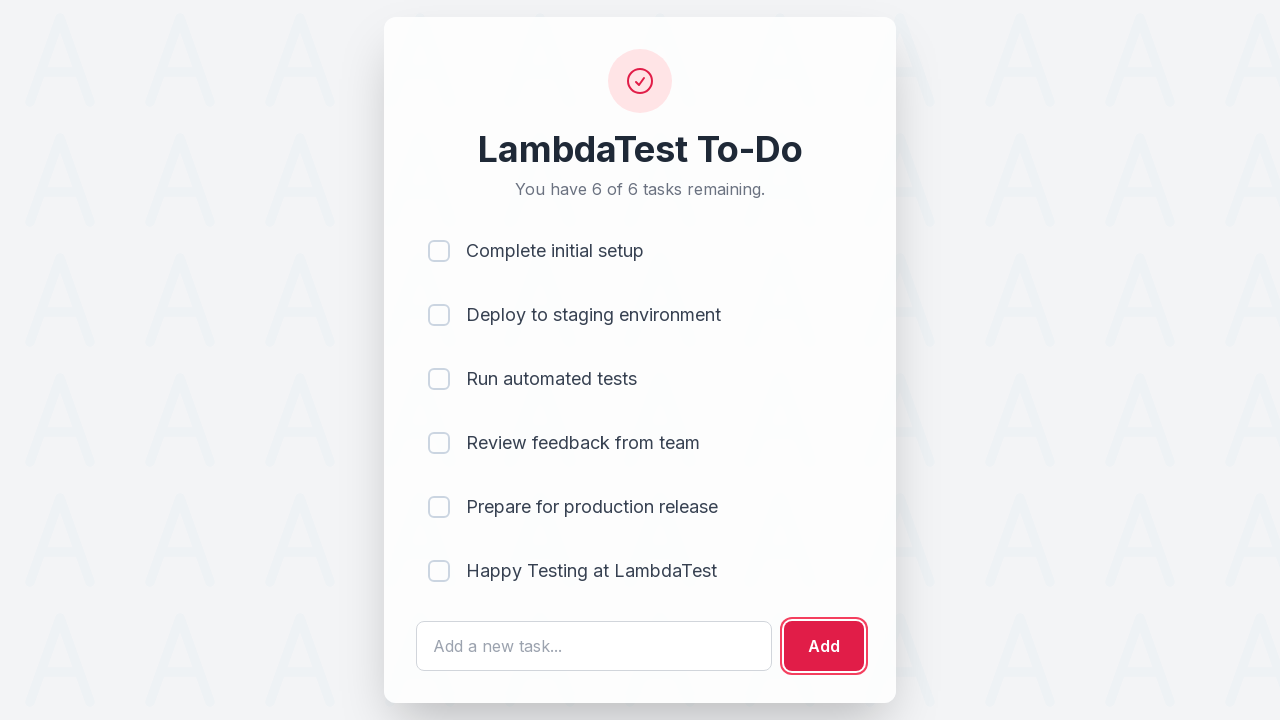

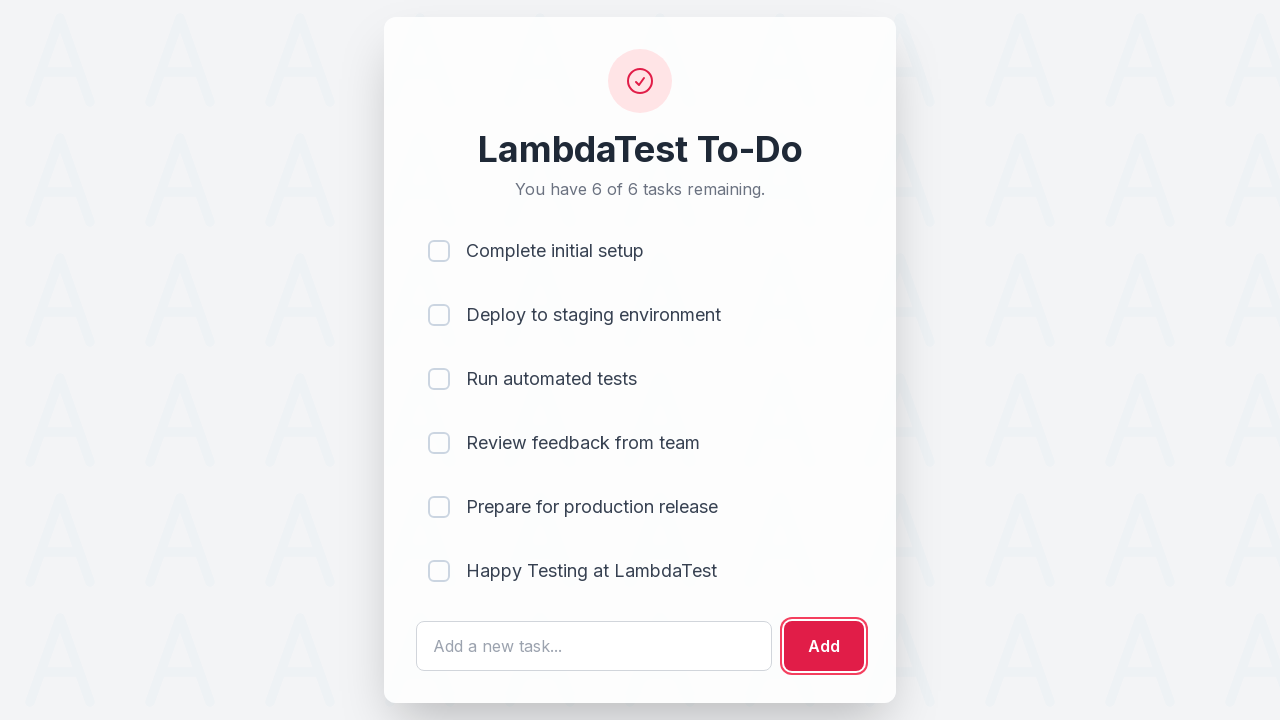